Tests sorting table 2 dues column in descending order by clicking the column header twice using class attribute selector

Starting URL: http://the-internet.herokuapp.com/tables

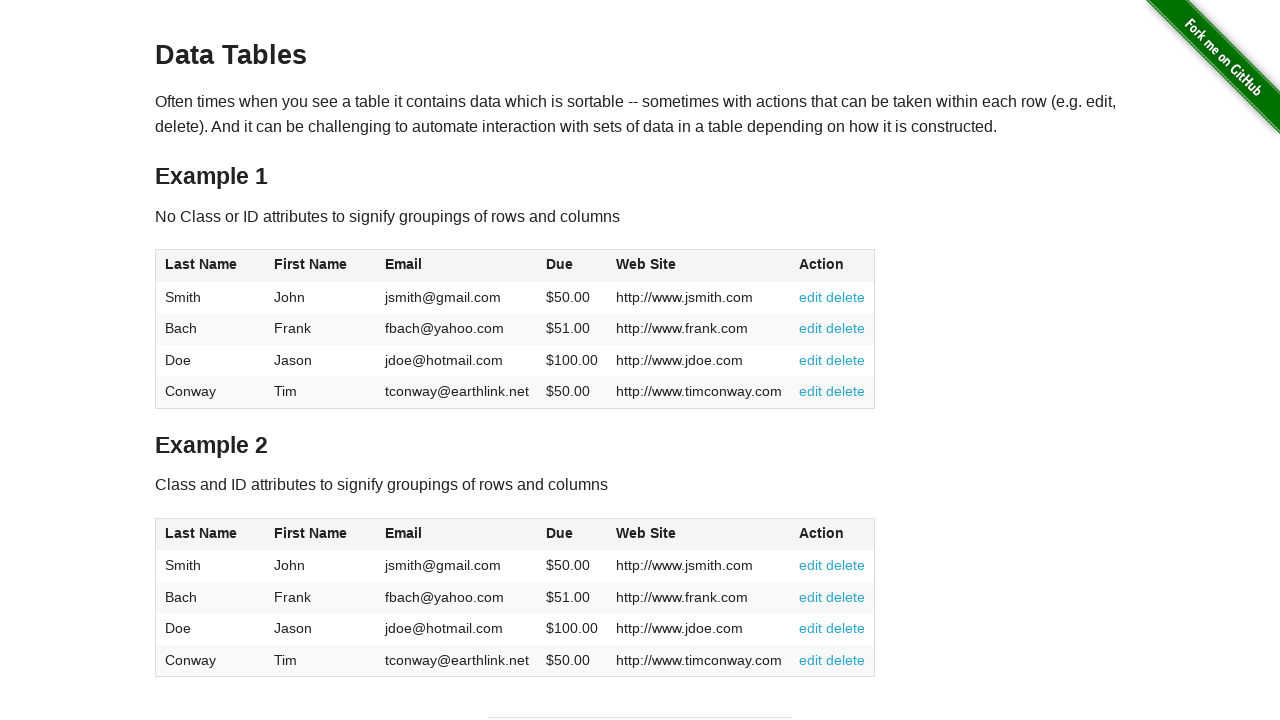

Clicked table 2 dues column header (first click) at (560, 533) on #table2 thead .dues
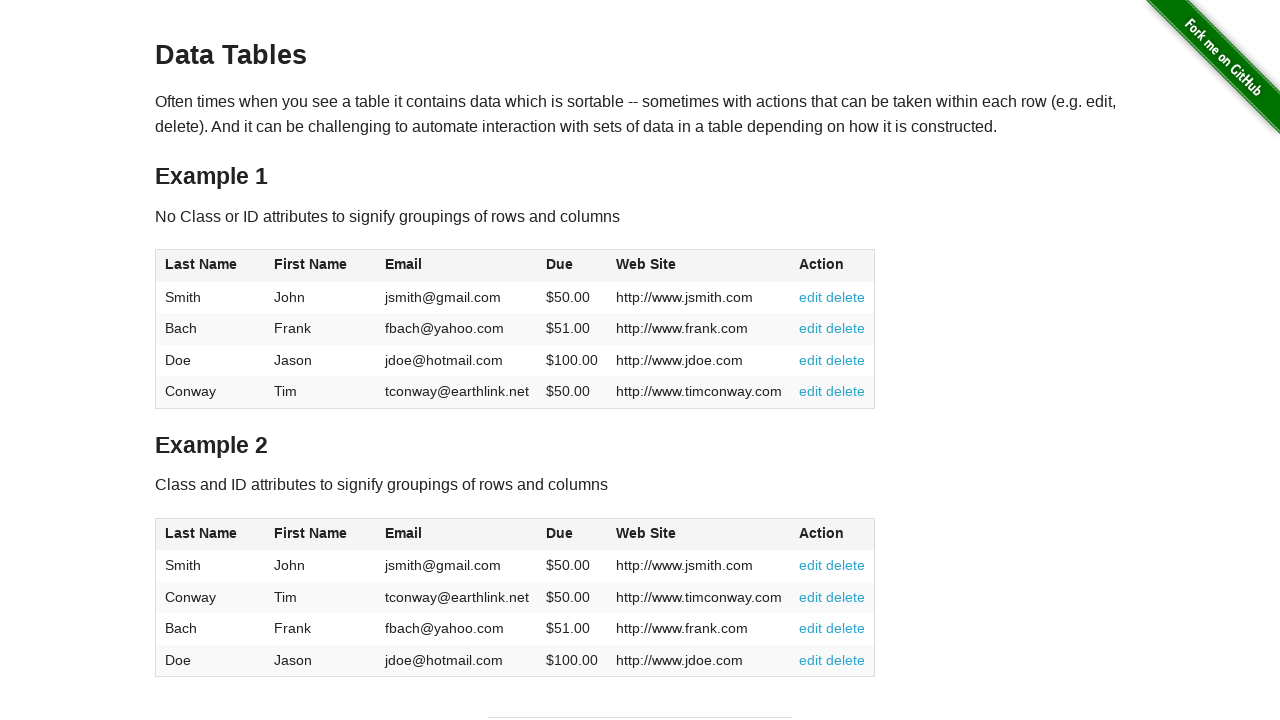

Clicked table 2 dues column header (second click to sort descending) at (560, 533) on #table2 thead .dues
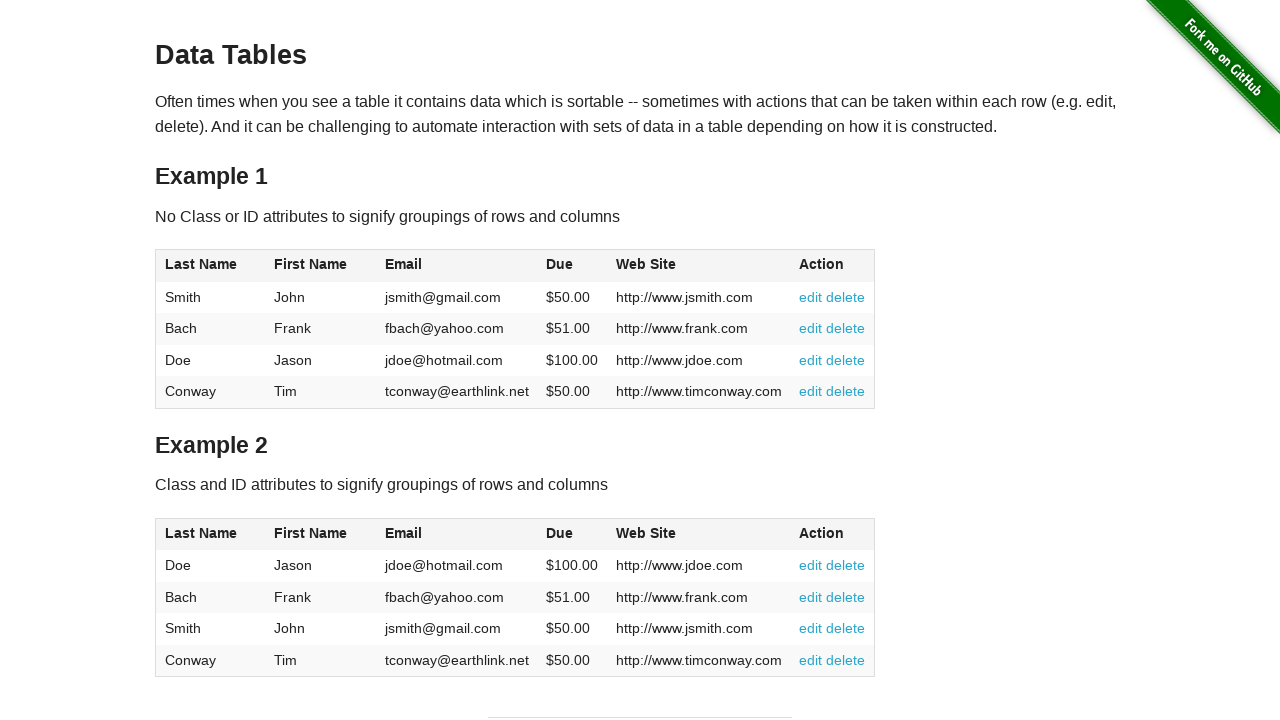

Table 2 dues cells loaded and sorted in descending order
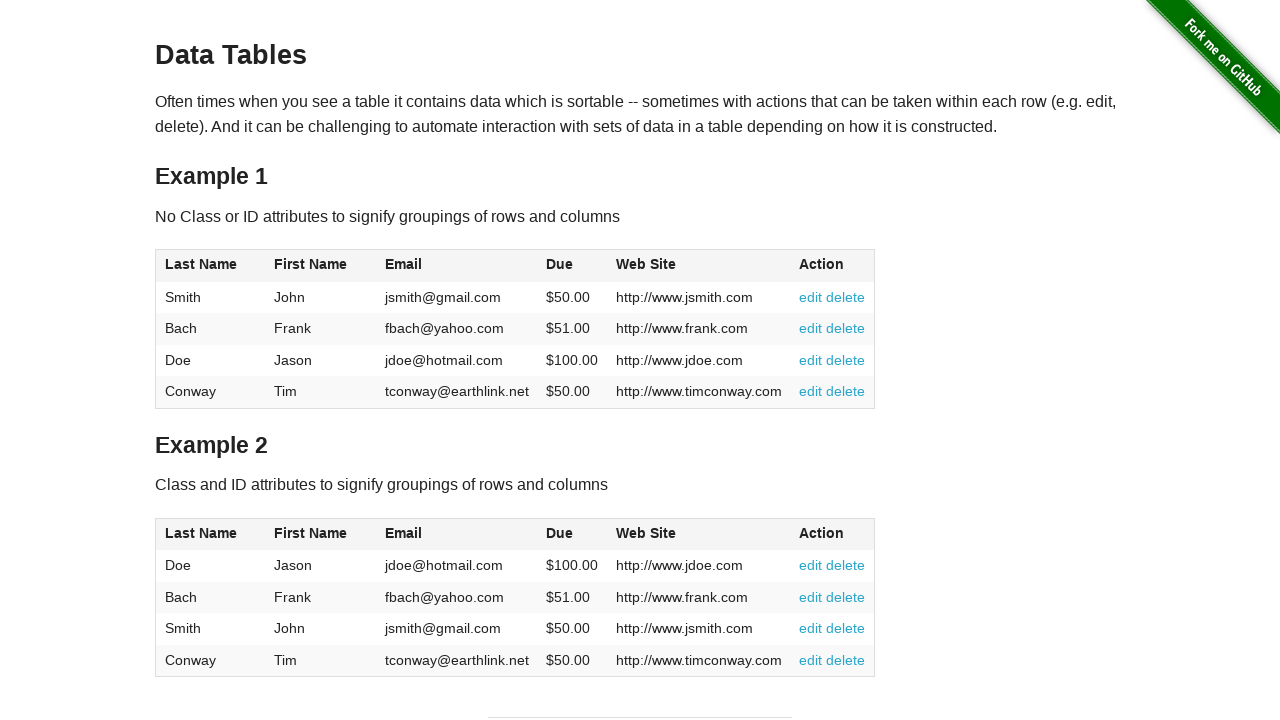

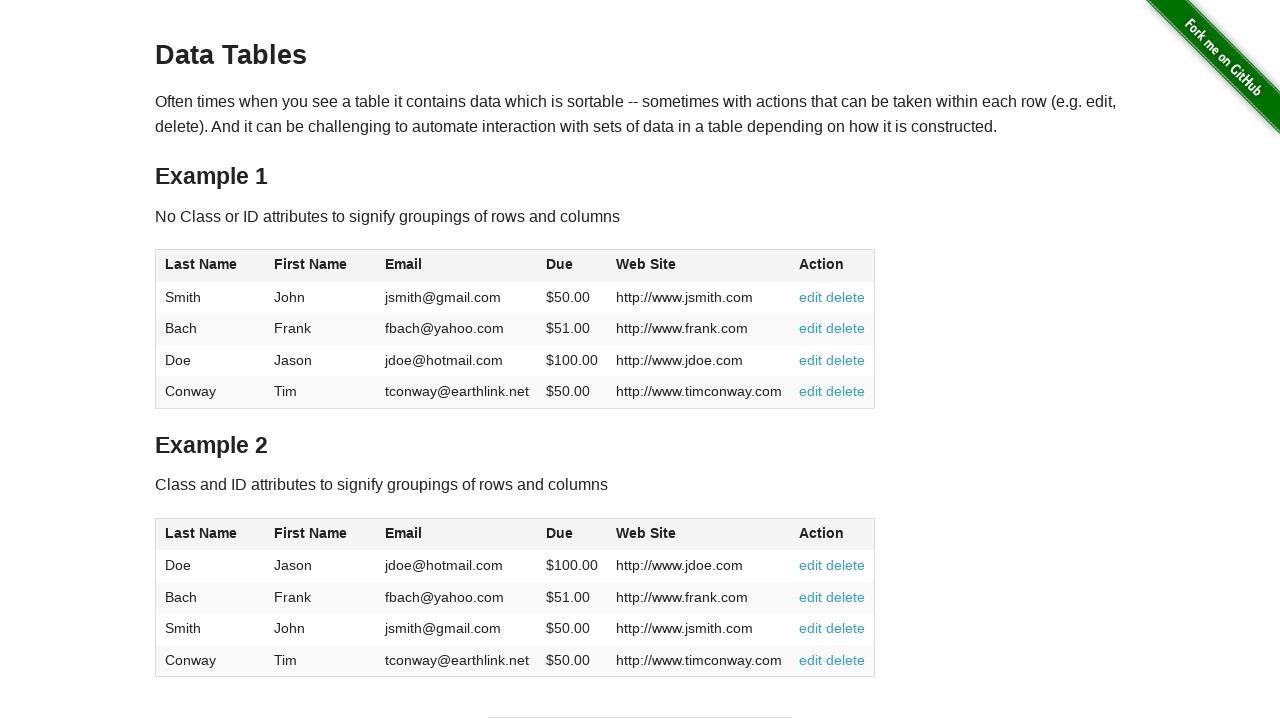